Navigates to the Wisequarter website and verifies that the URL contains "wisequarter"

Starting URL: https://www.wisequarter.com

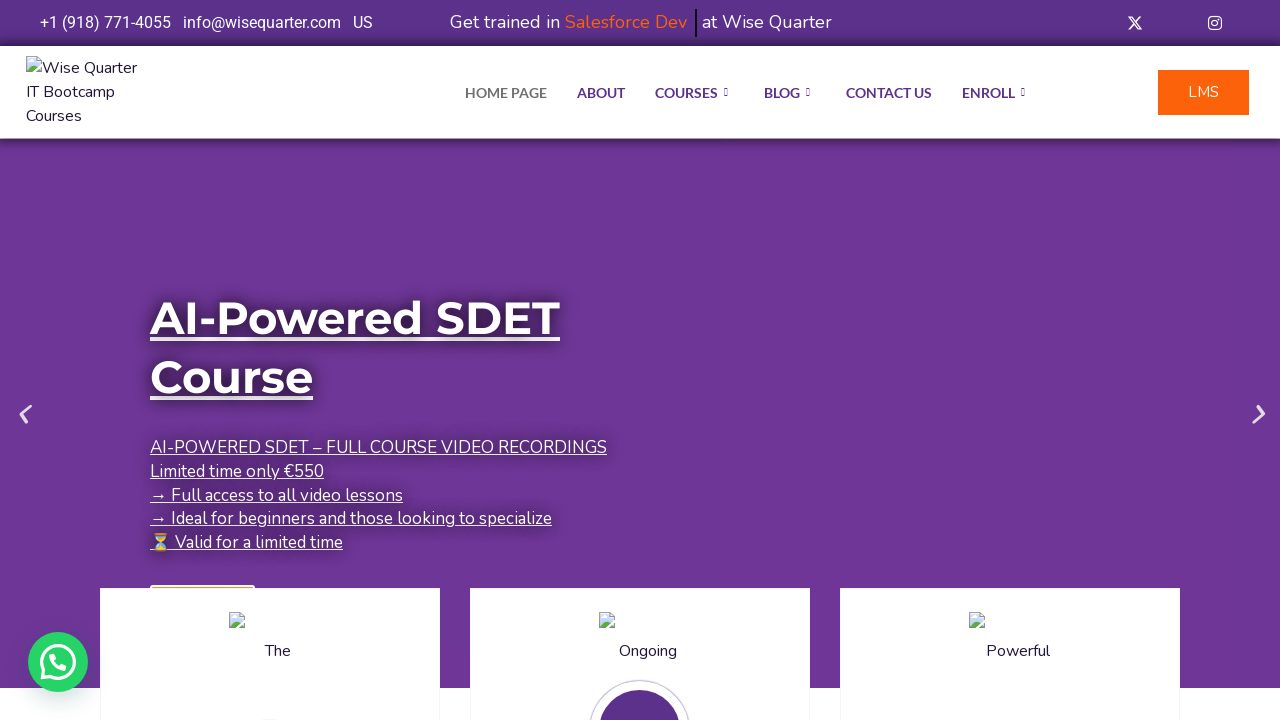

Navigated to https://www.wisequarter.com
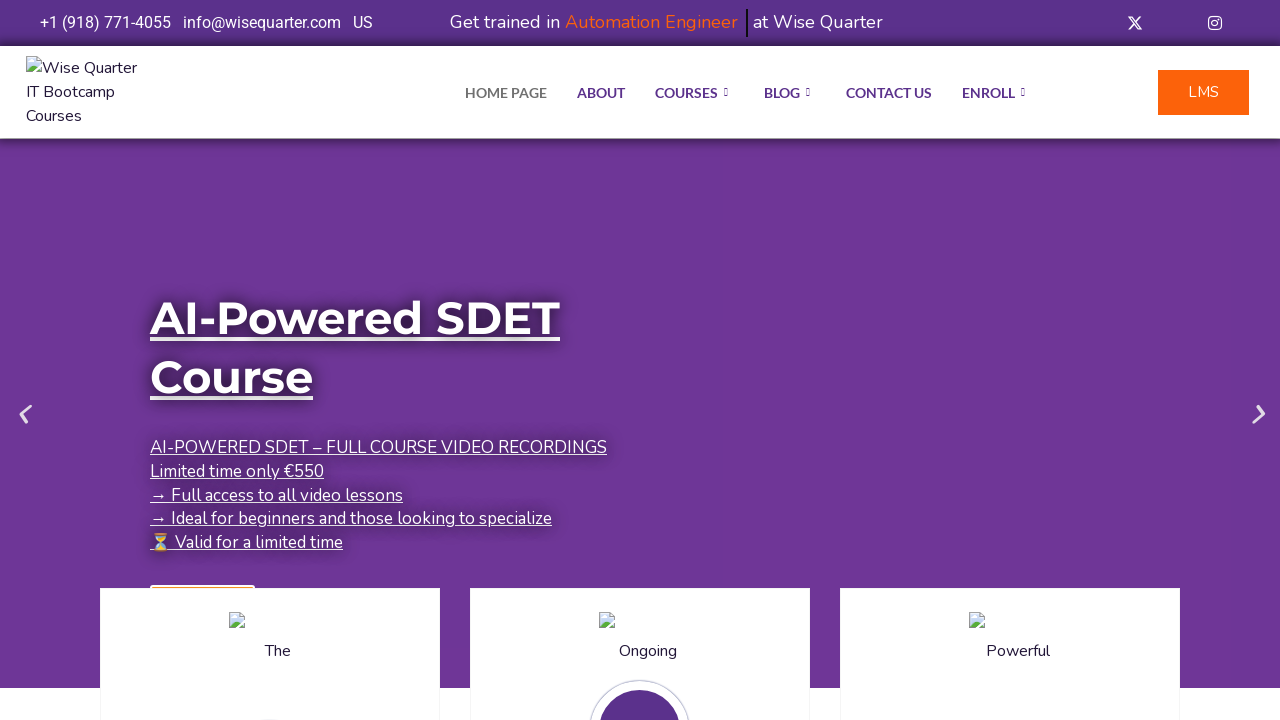

Verified that URL contains 'wisequarter'
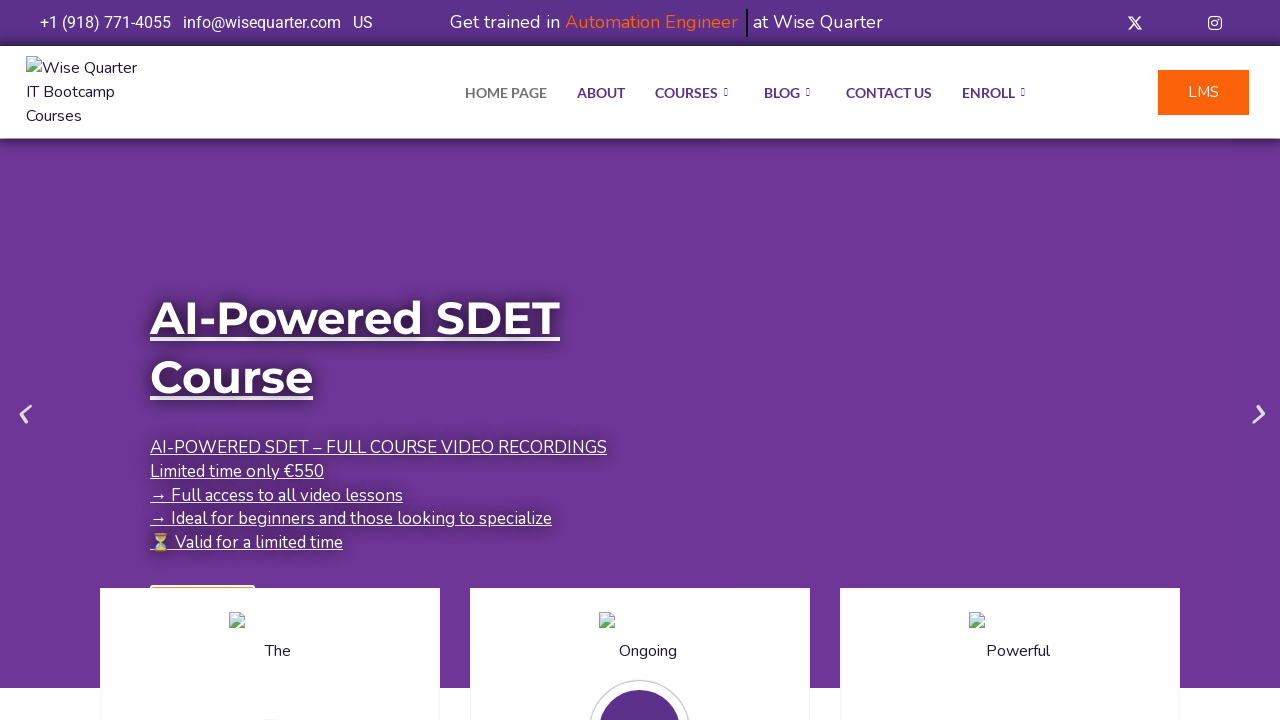

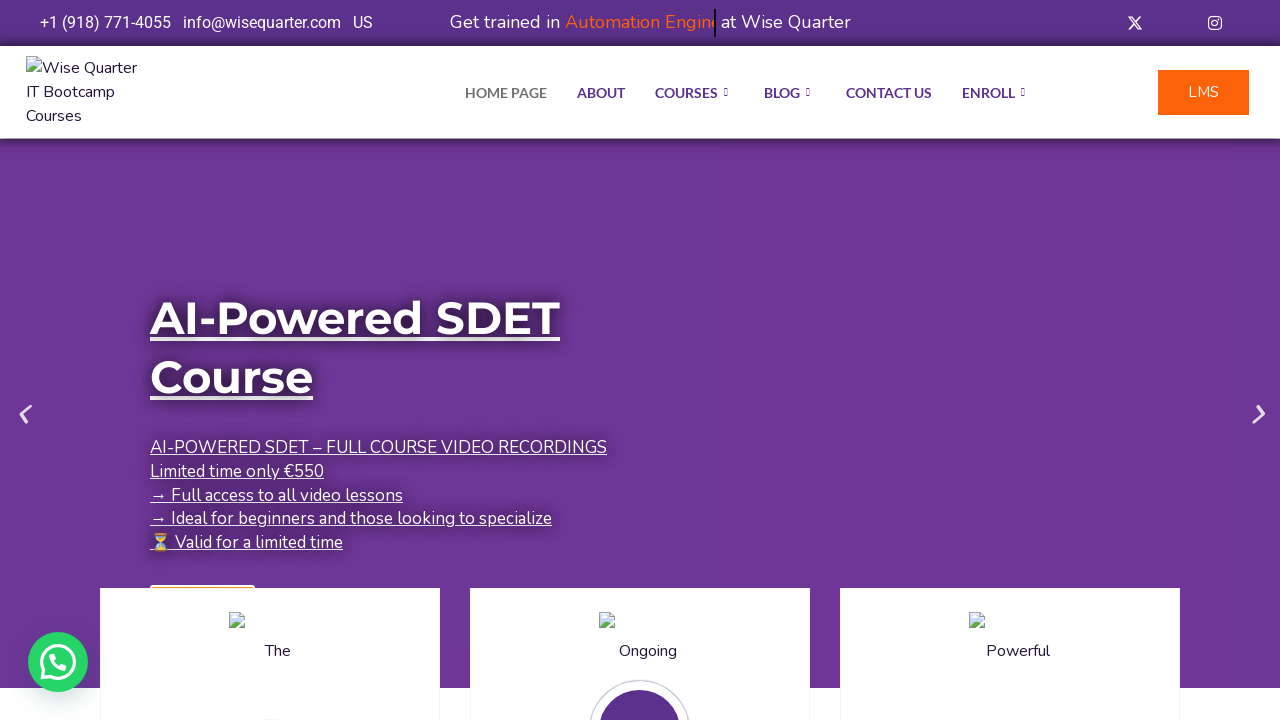